Tests marking individual items as complete by checking their checkboxes

Starting URL: https://demo.playwright.dev/todomvc

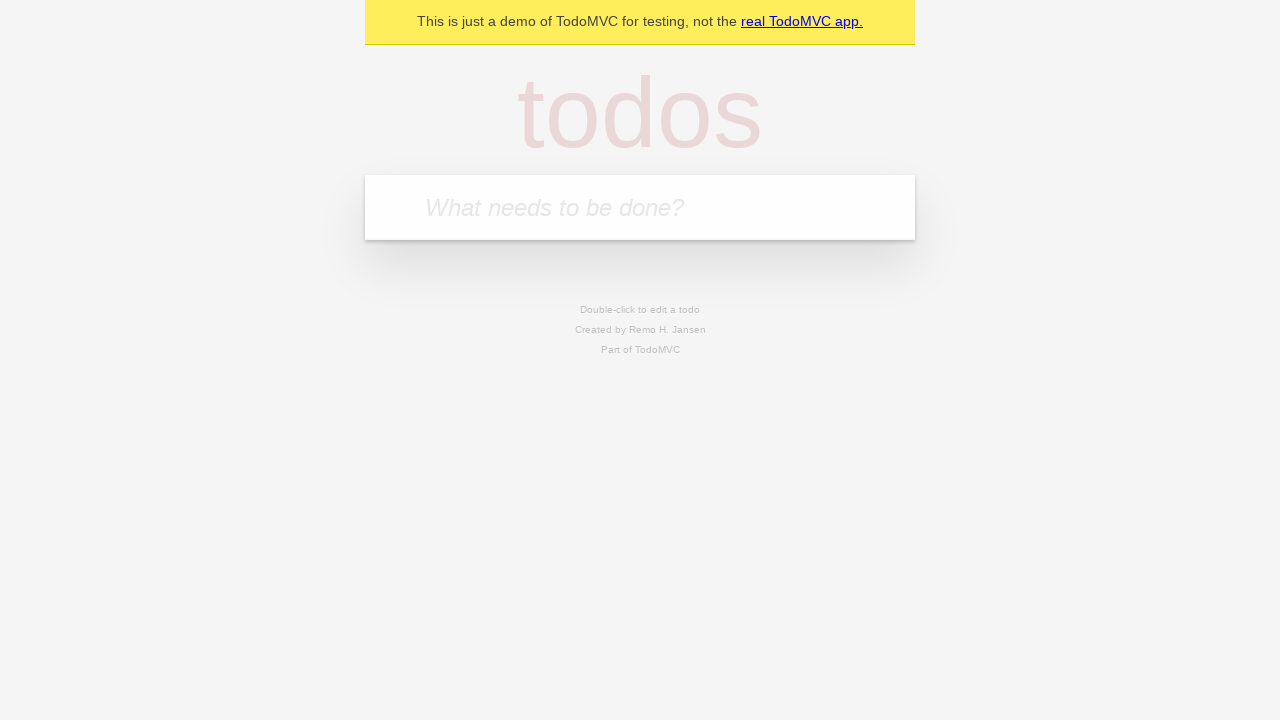

Filled todo input with 'buy some cheese' on internal:attr=[placeholder="What needs to be done?"i]
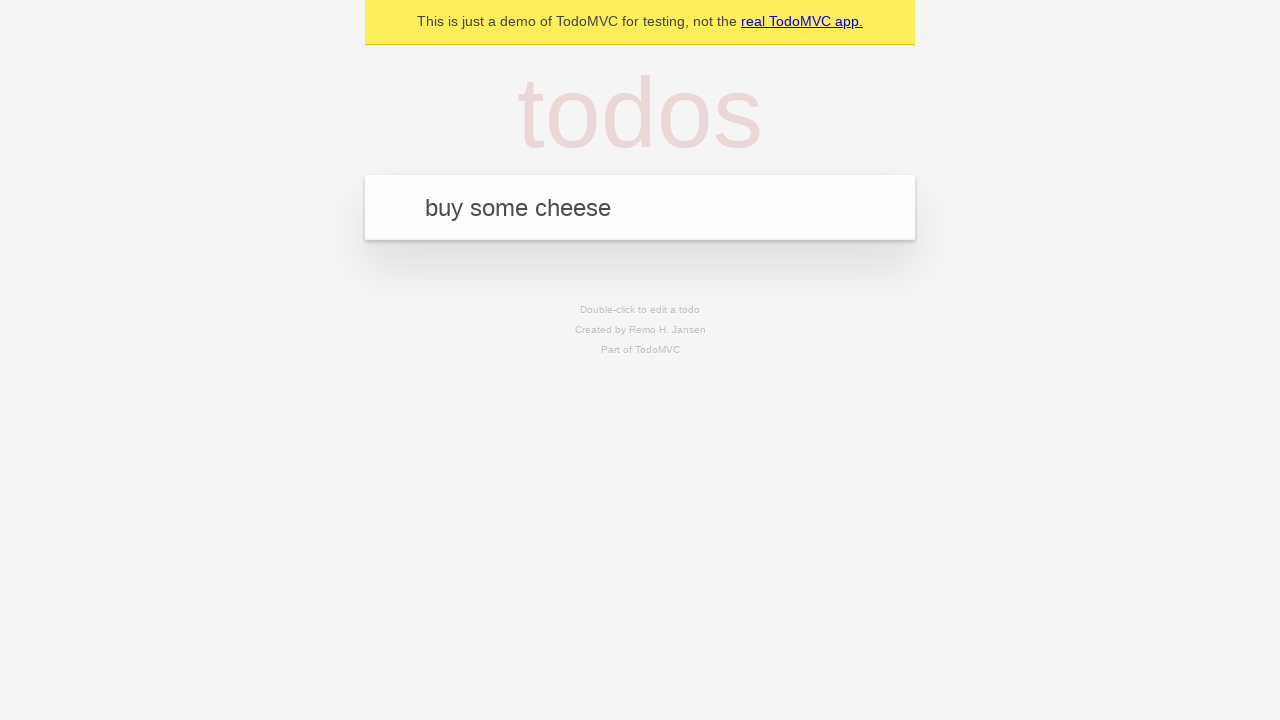

Pressed Enter to create todo 'buy some cheese' on internal:attr=[placeholder="What needs to be done?"i]
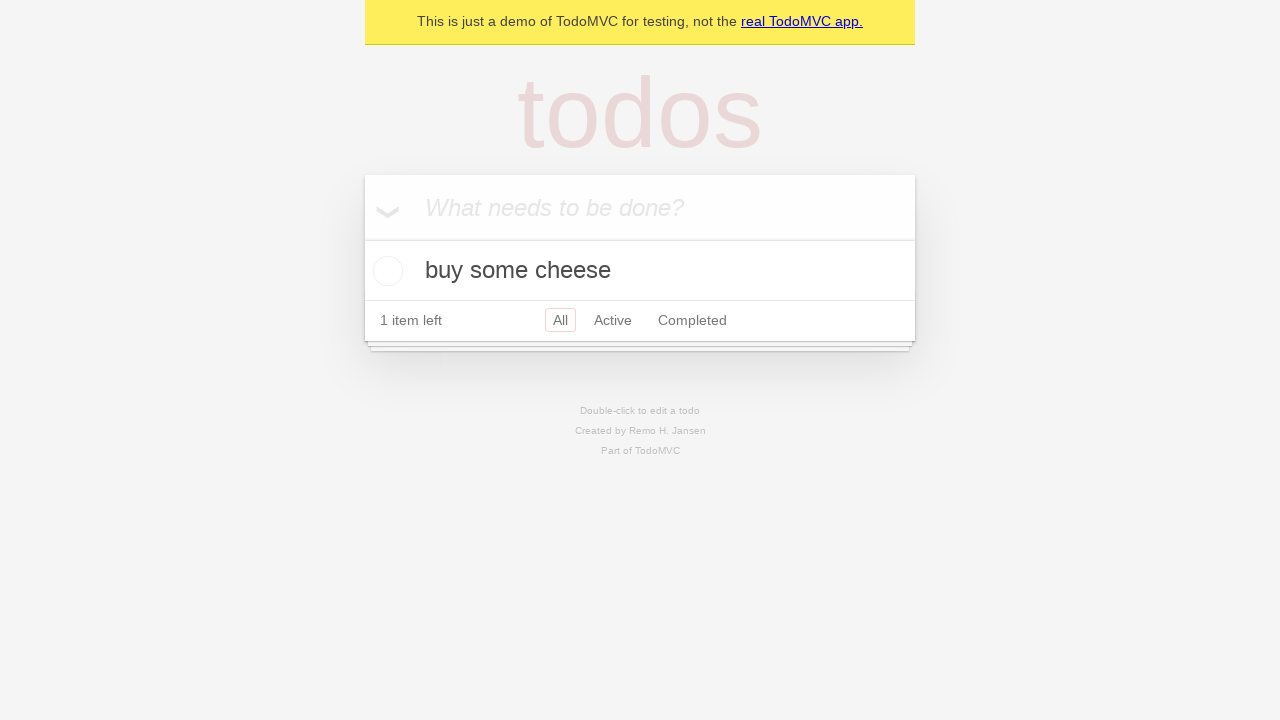

Filled todo input with 'feed the cat' on internal:attr=[placeholder="What needs to be done?"i]
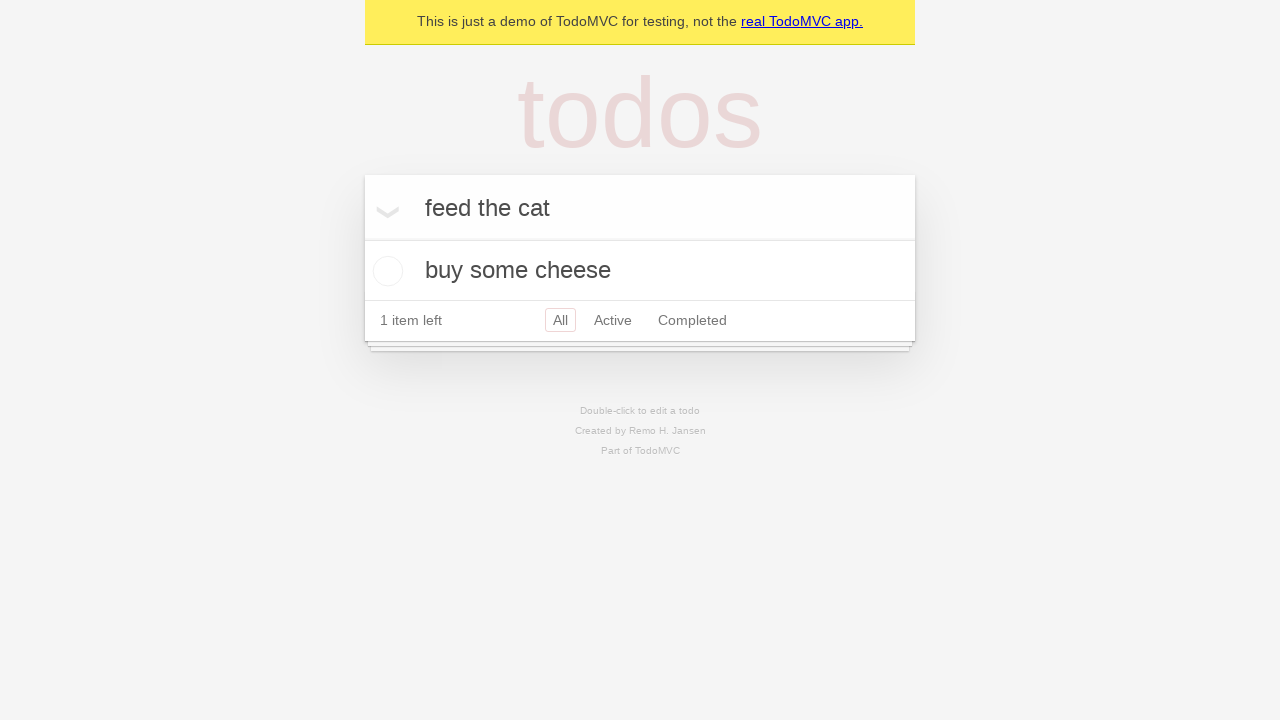

Pressed Enter to create todo 'feed the cat' on internal:attr=[placeholder="What needs to be done?"i]
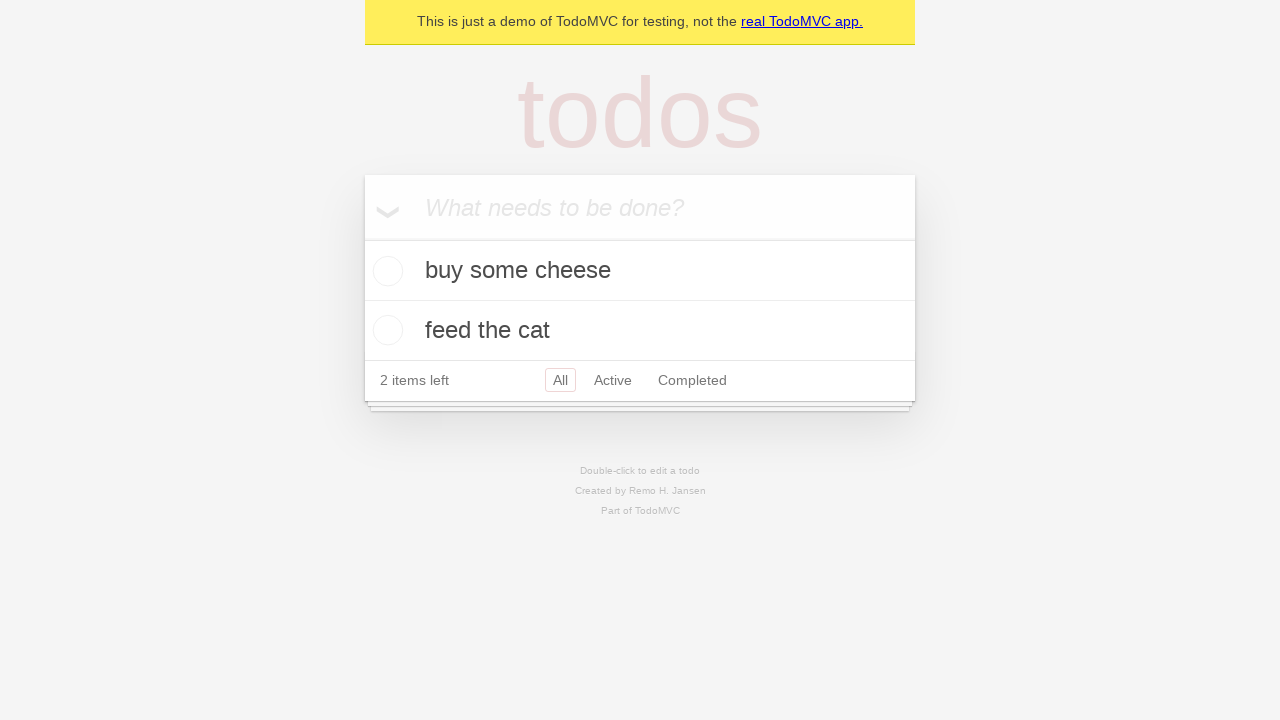

Waited for todo items to appear in the DOM
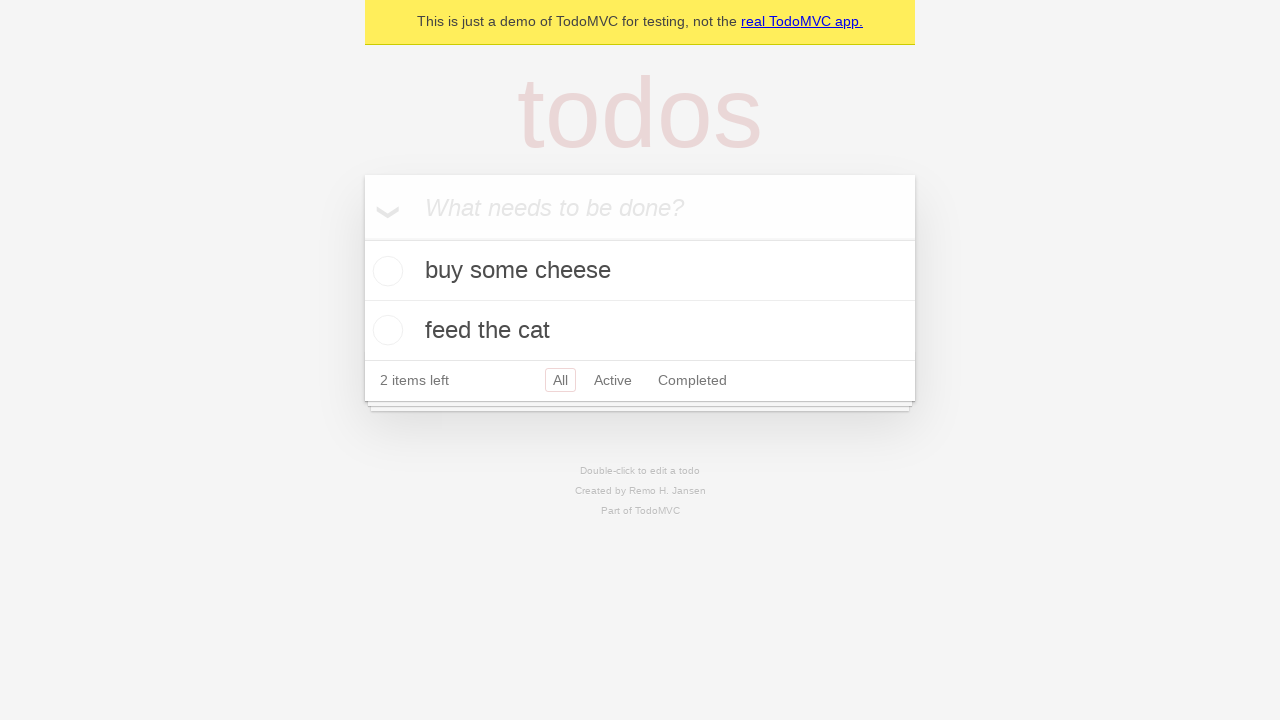

Marked first todo item 'buy some cheese' as complete at (385, 271) on internal:testid=[data-testid="todo-item"s] >> nth=0 >> internal:role=checkbox
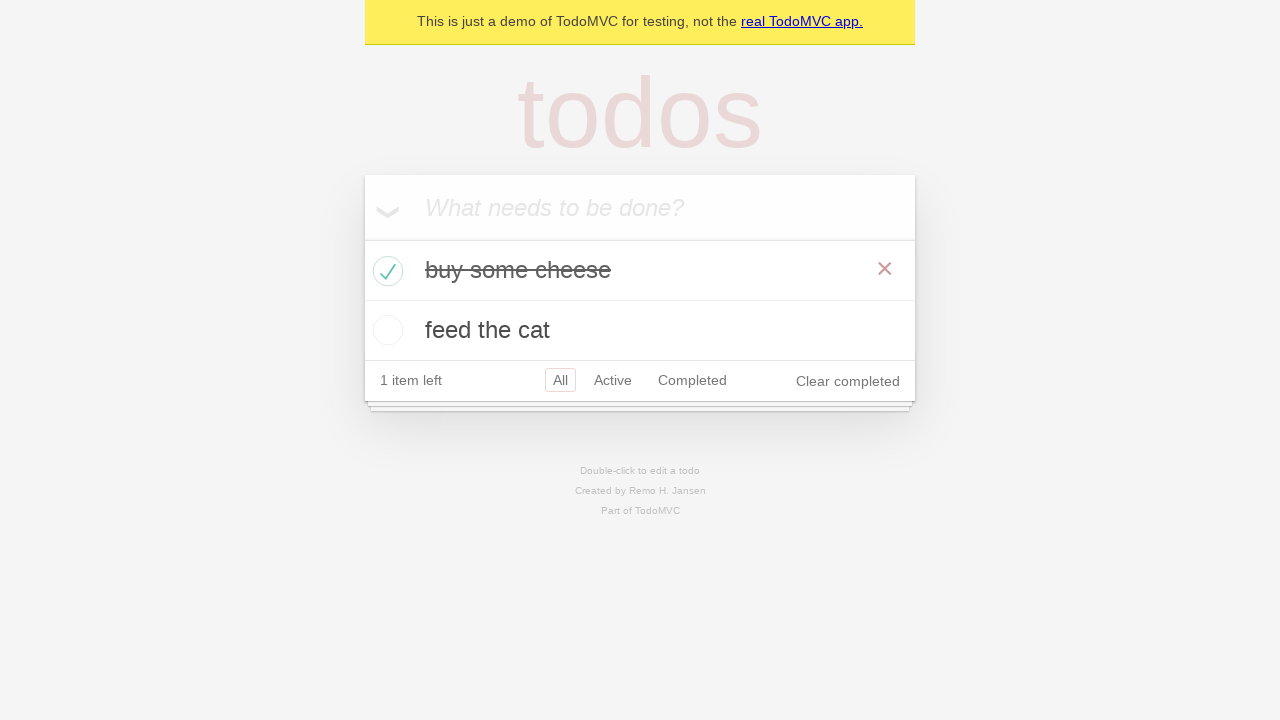

Marked second todo item 'feed the cat' as complete at (385, 330) on internal:testid=[data-testid="todo-item"s] >> nth=1 >> internal:role=checkbox
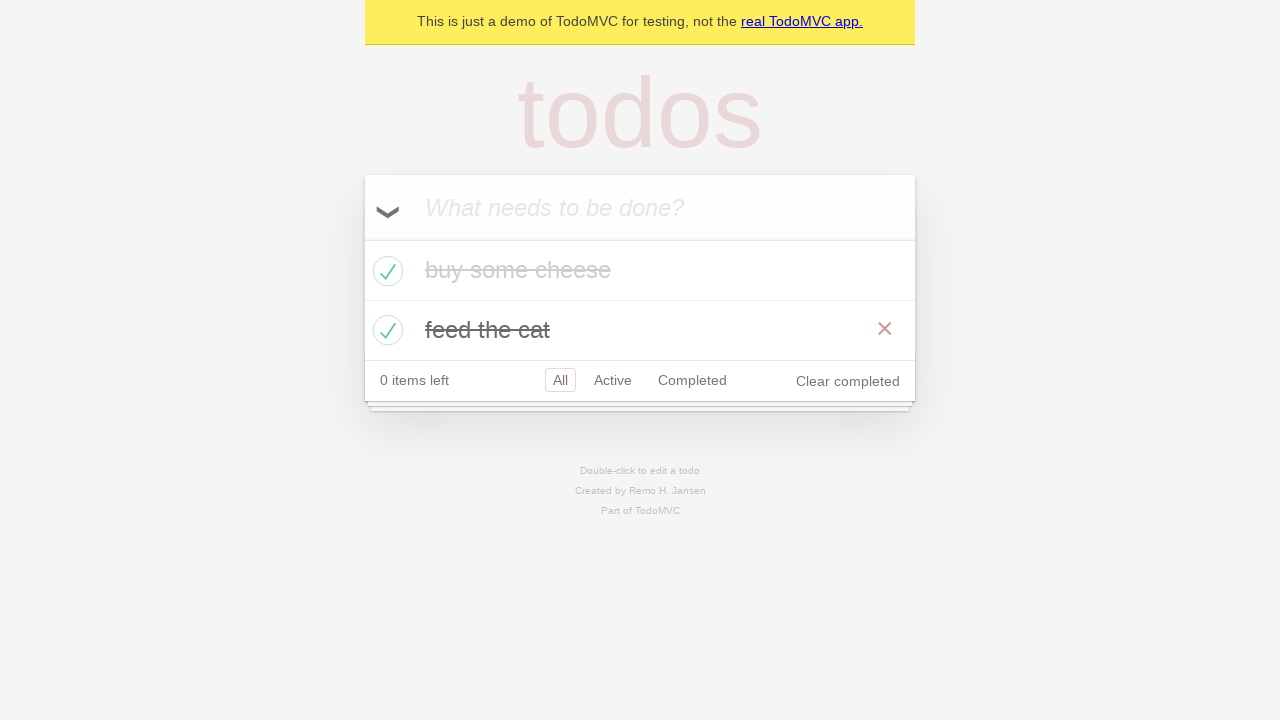

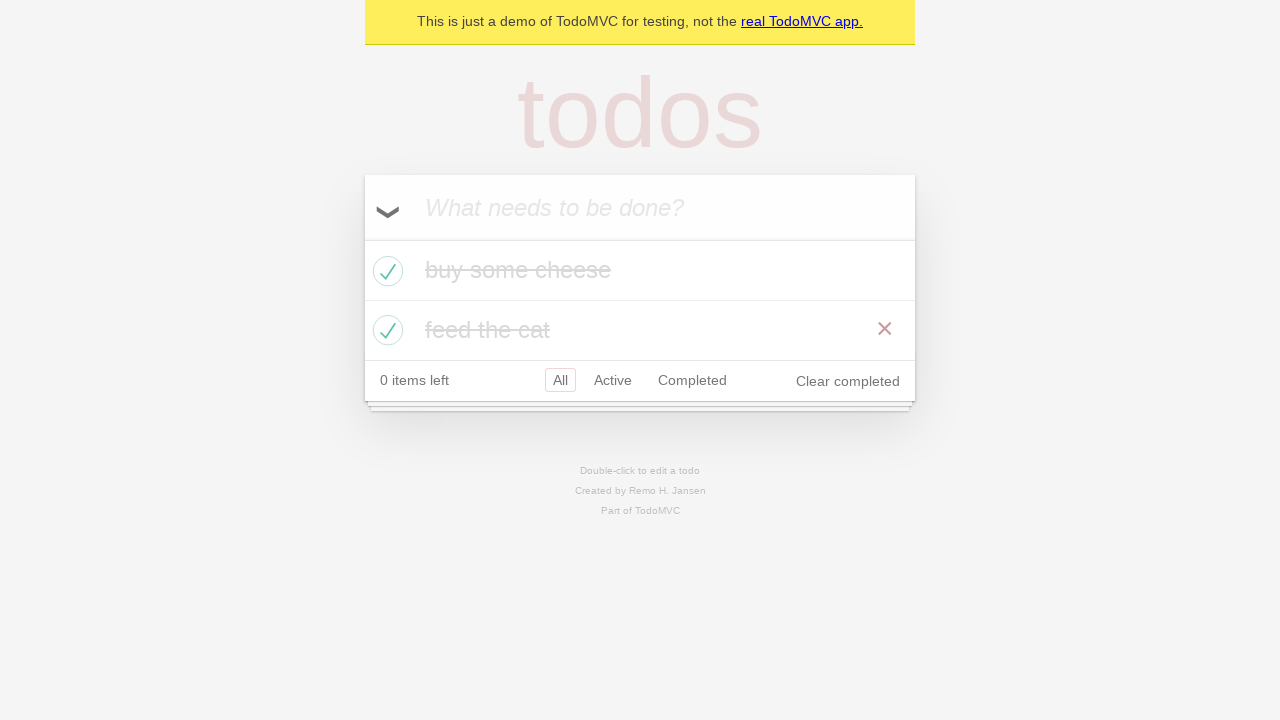